Tests a data types form by filling in personal information fields (leaving zip code empty) and submitting to verify form validation behavior through background color changes

Starting URL: https://bonigarcia.dev/selenium-webdriver-java/data-types.html

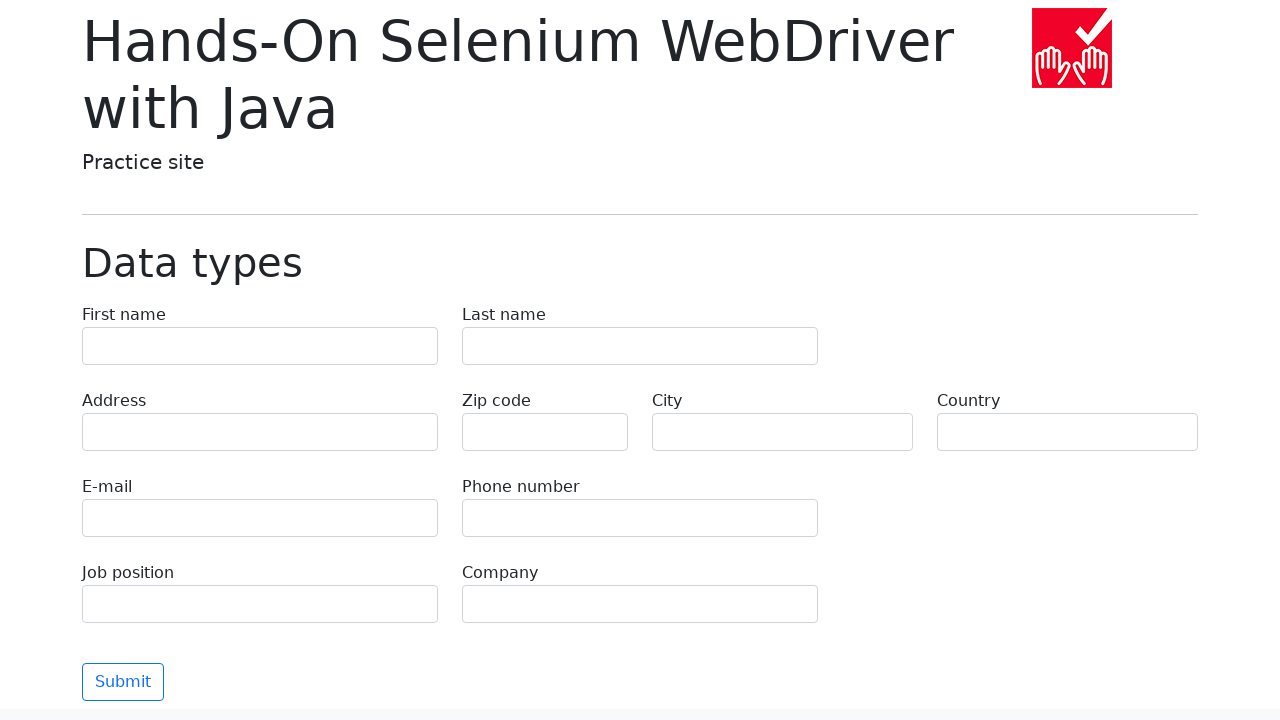

Filled first name field with 'Иван' on input[name="first-name"]
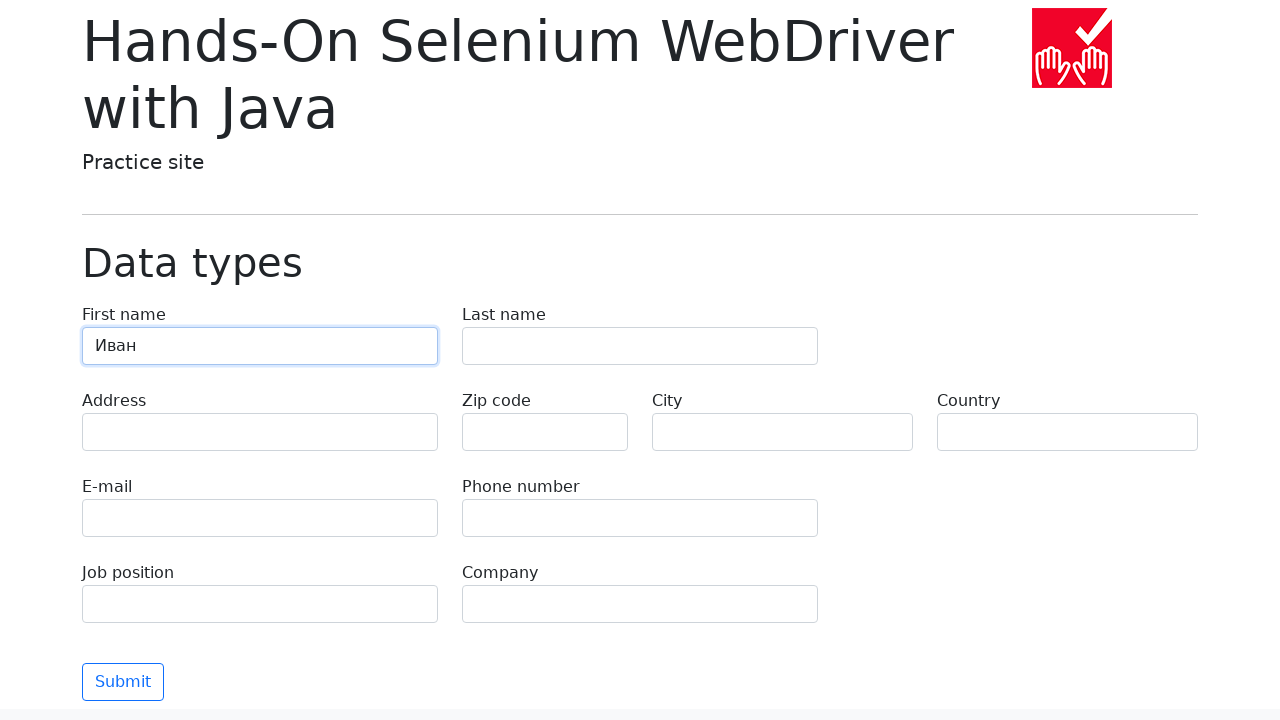

Filled last name field with 'Петров' on input[name="last-name"]
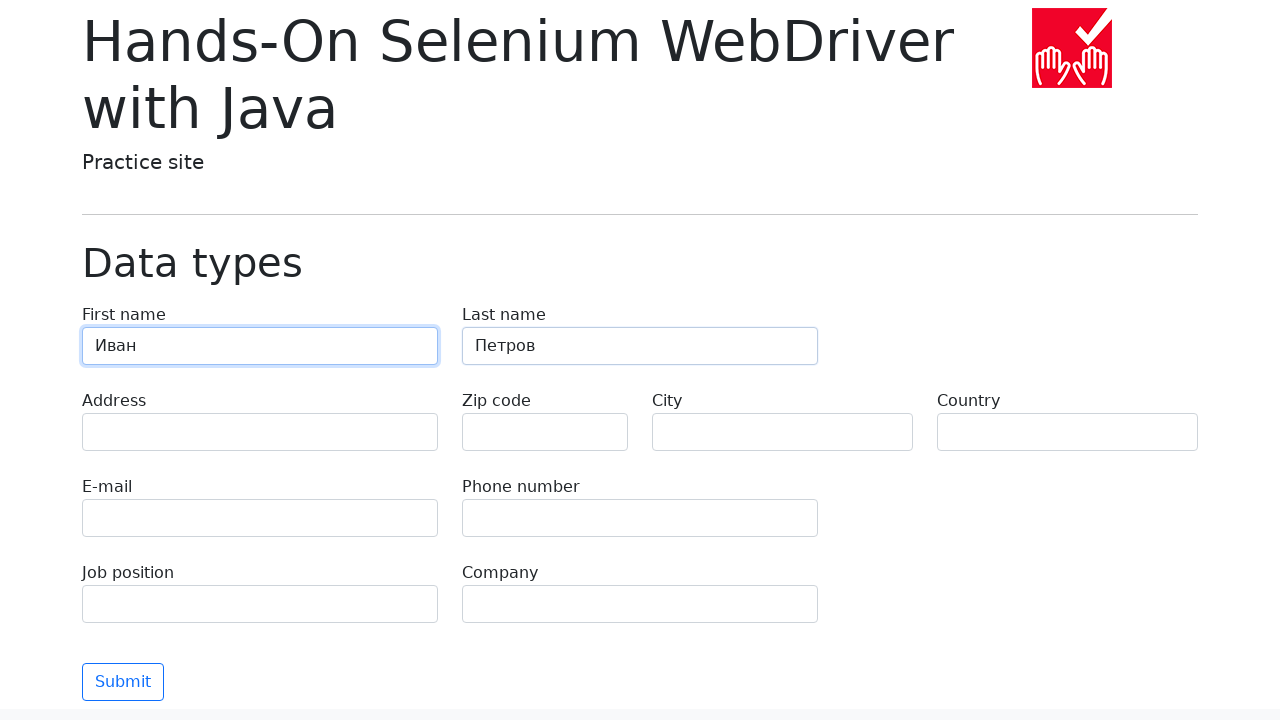

Filled address field with 'Ленина, 55-3' on input[name="address"]
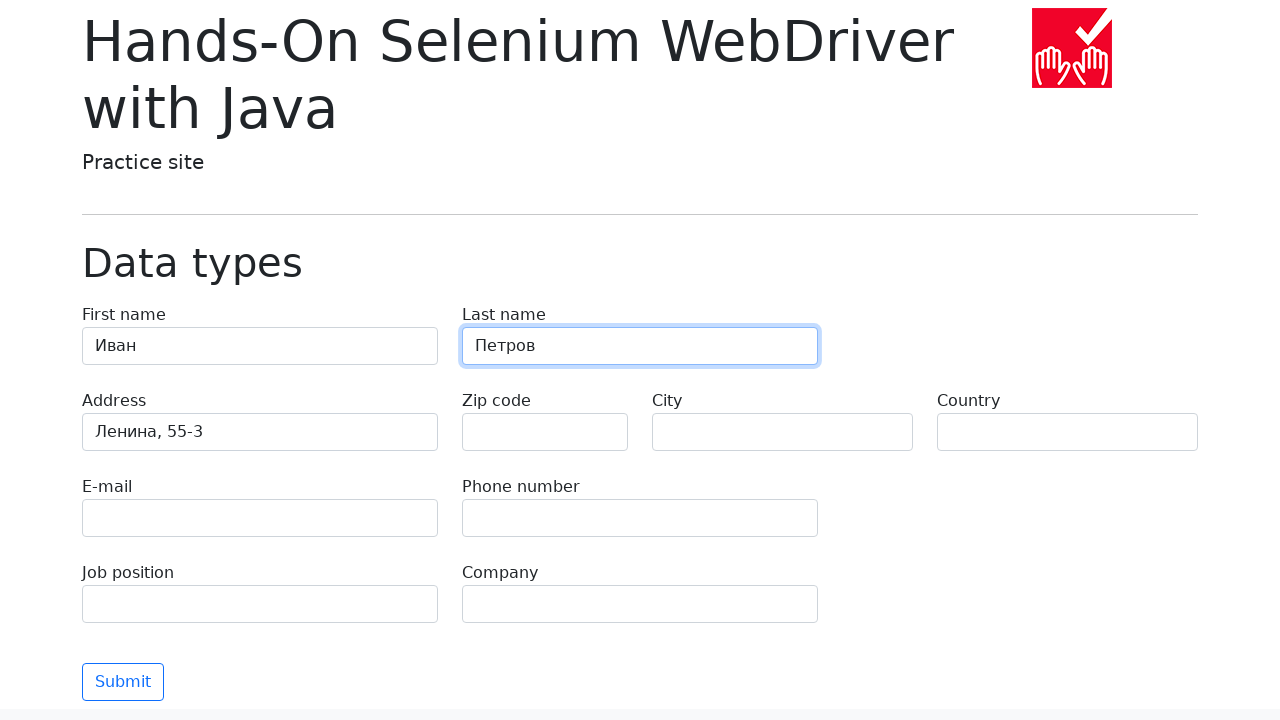

Left zip code field empty for validation testing on input[name="zip-code"]
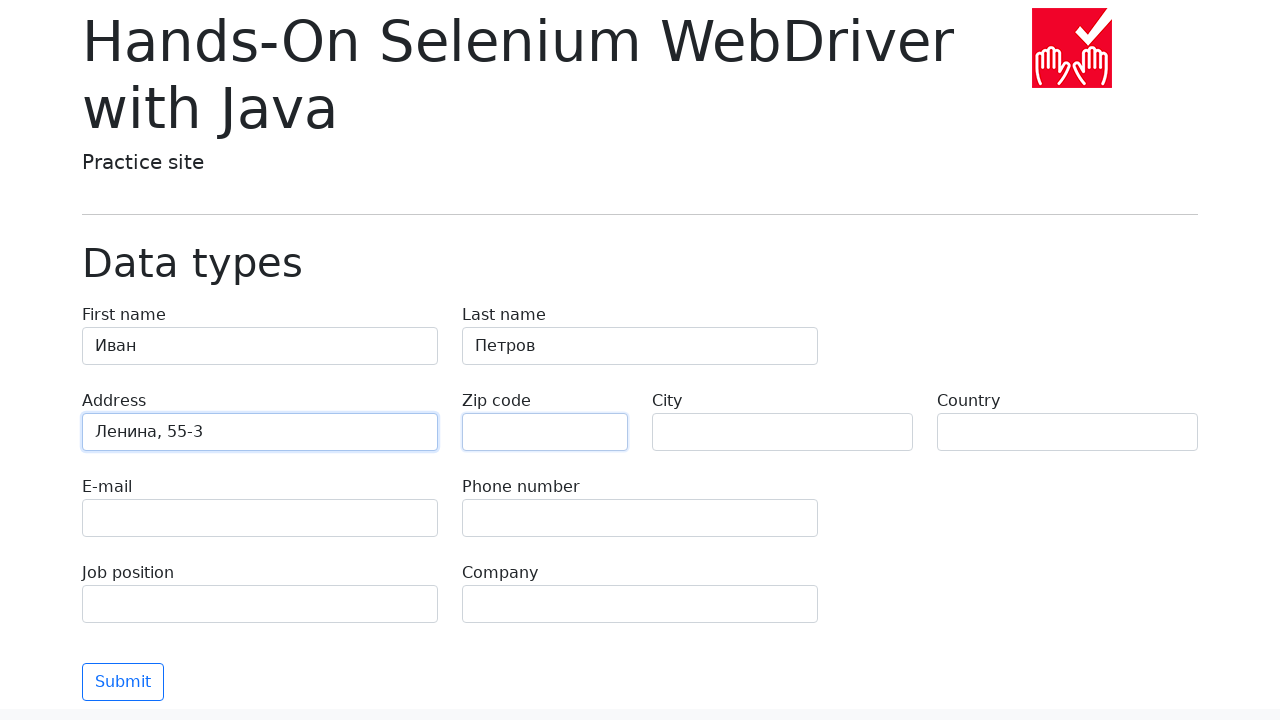

Filled city field with 'Москва' on input[name="city"]
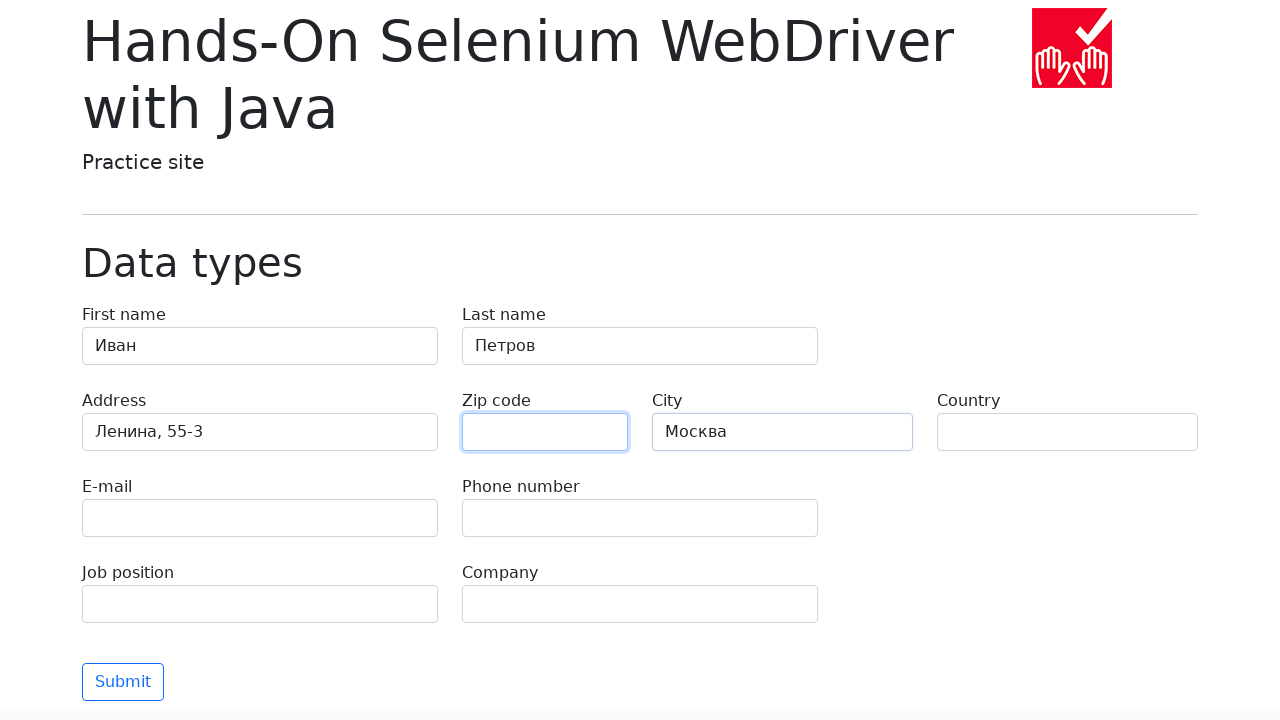

Filled country field with 'Россия' on input[name="country"]
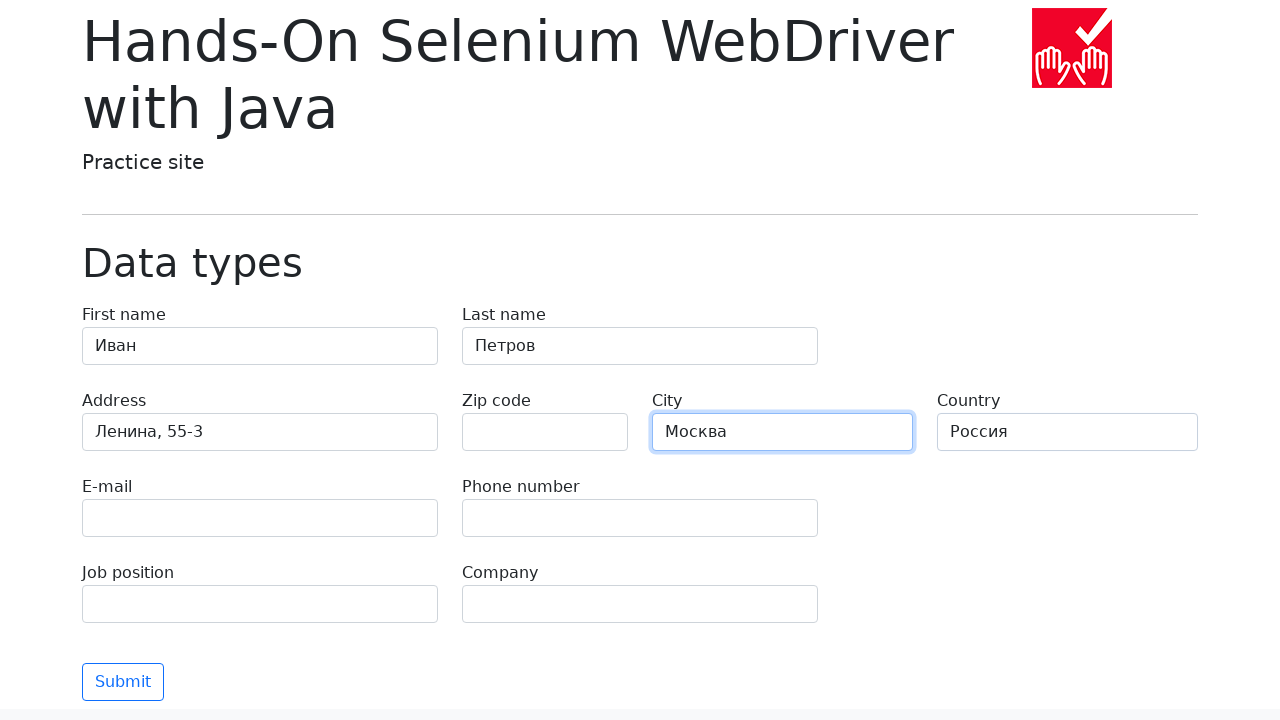

Filled email field with 'test@skypro.com' on input[name="e-mail"]
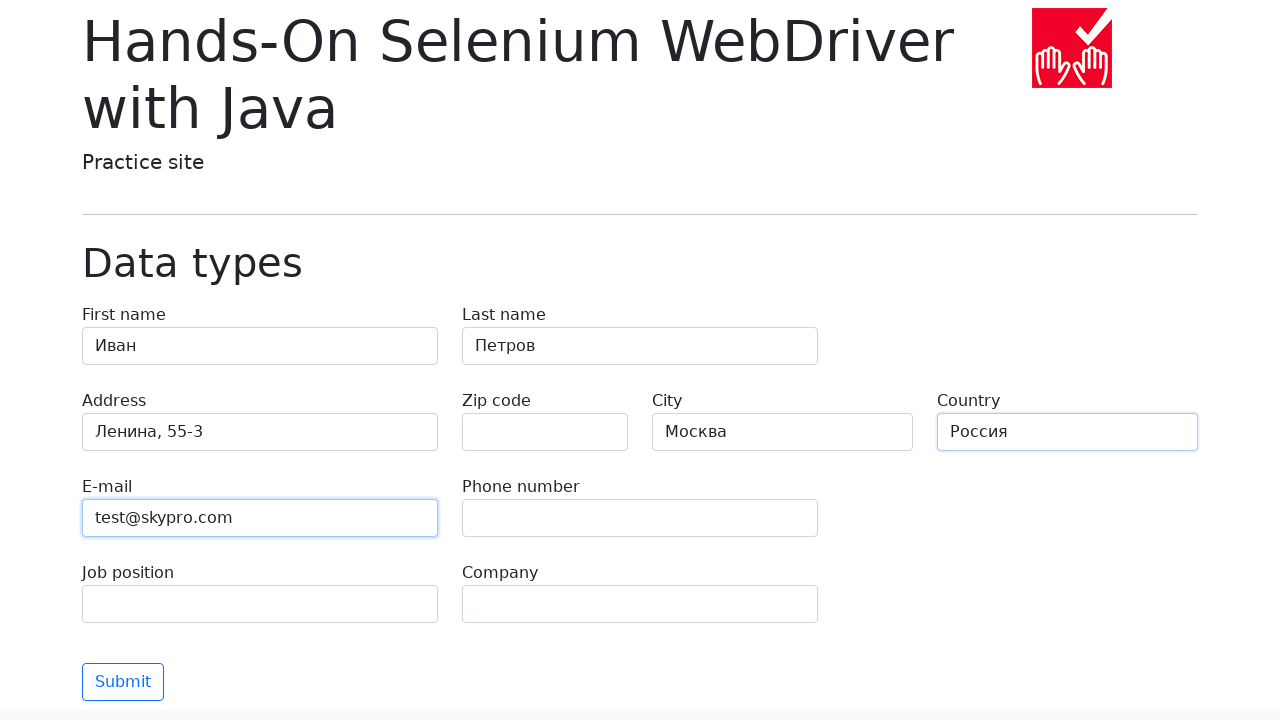

Filled phone field with '+7985899998787' on input[name="phone"]
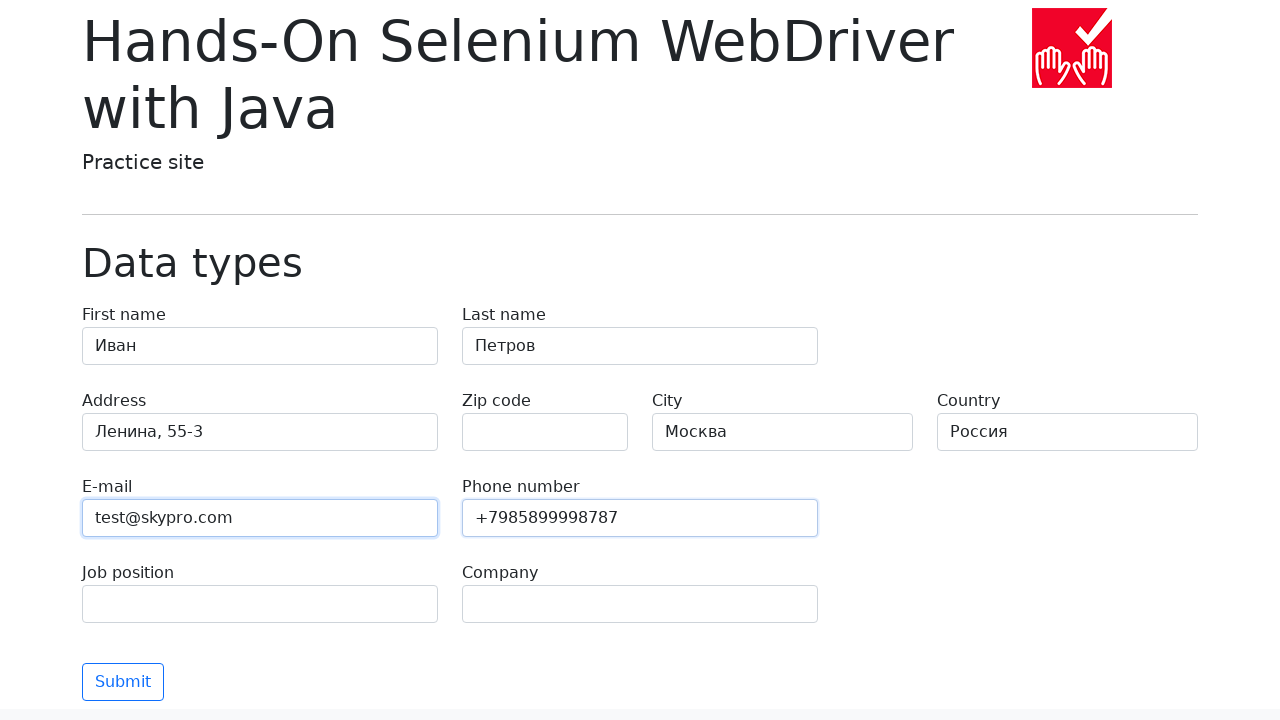

Filled job position field with 'QA' on input[name="job-position"]
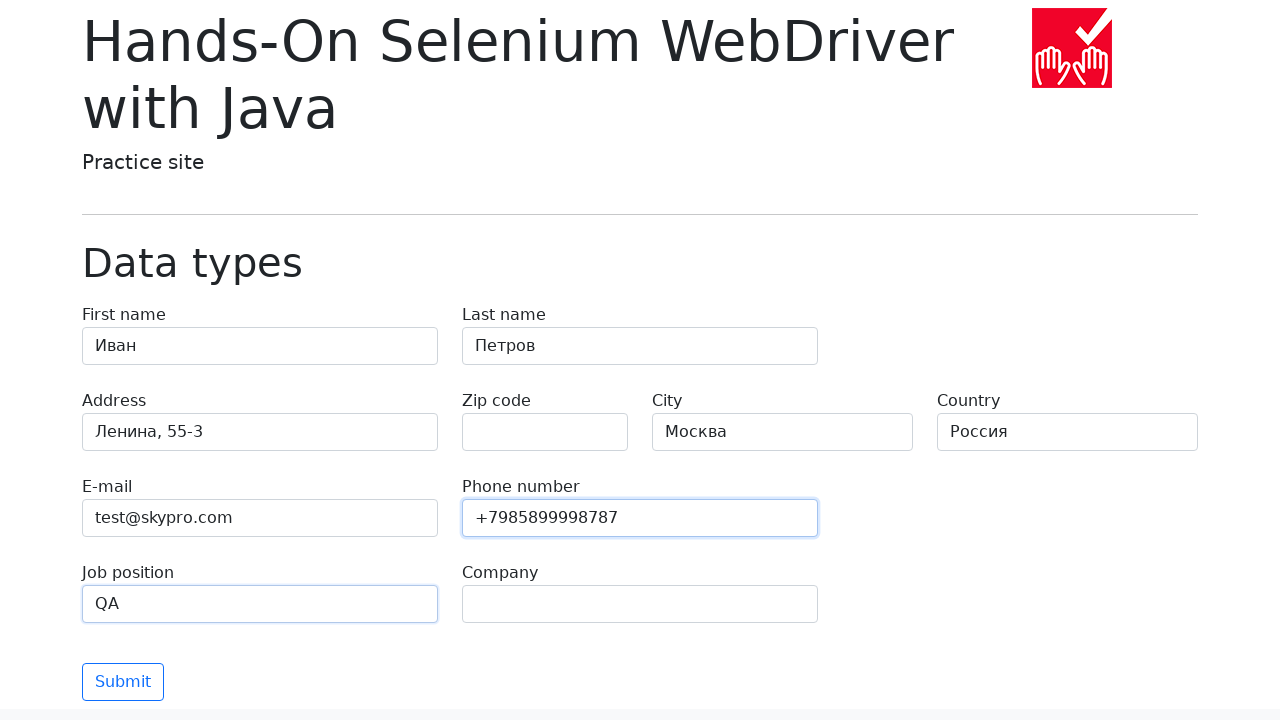

Filled company field with 'SkyPro' on input[name="company"]
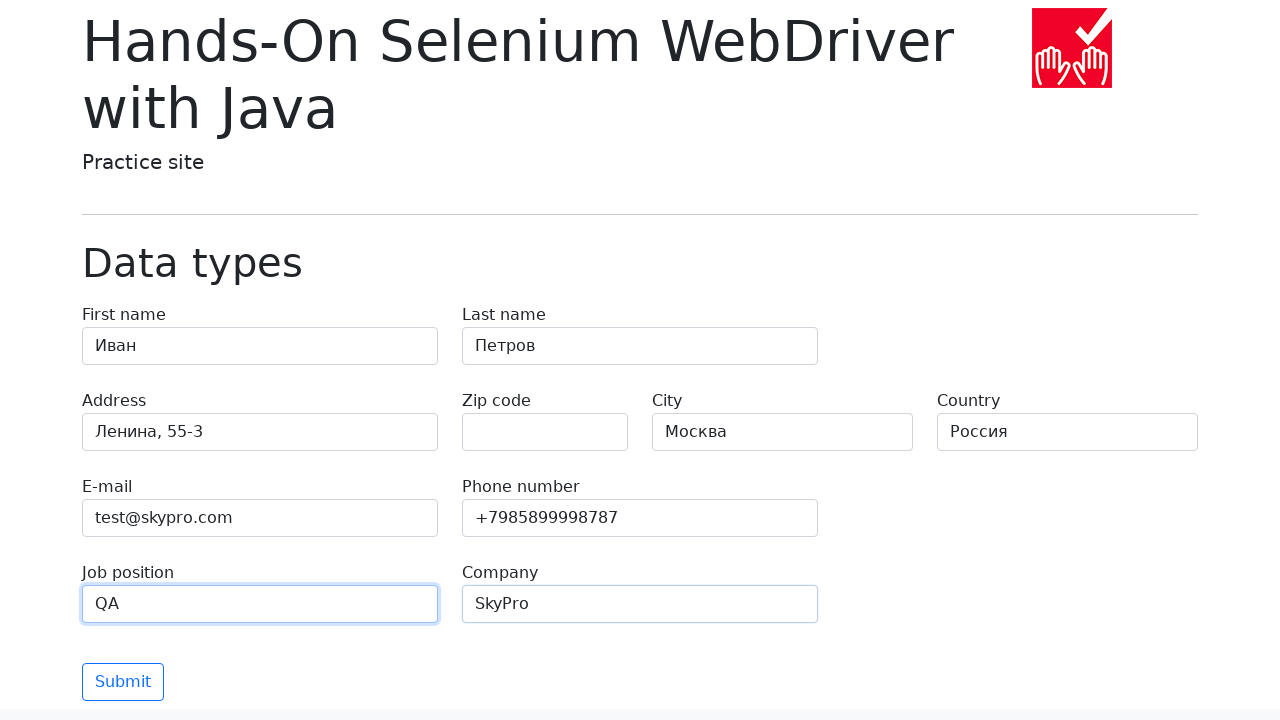

Clicked submit button to submit the form at (123, 682) on button[type="submit"]
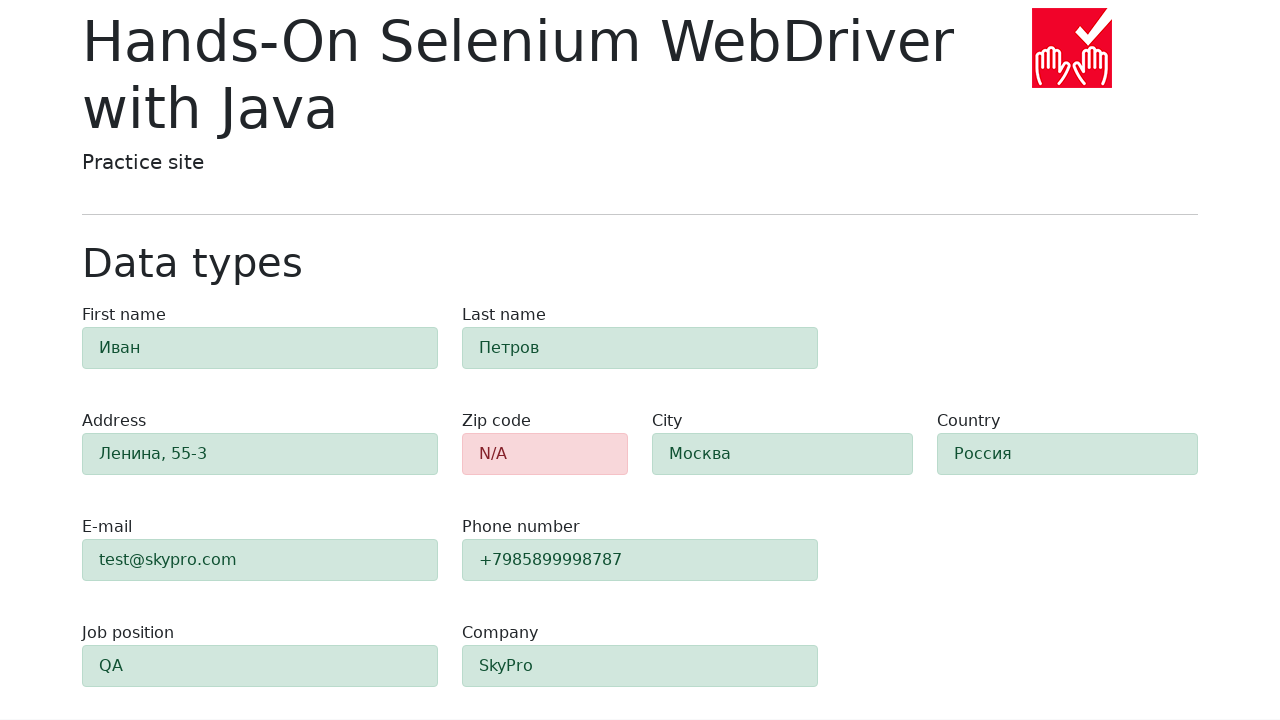

Form validation results displayed with background color changes
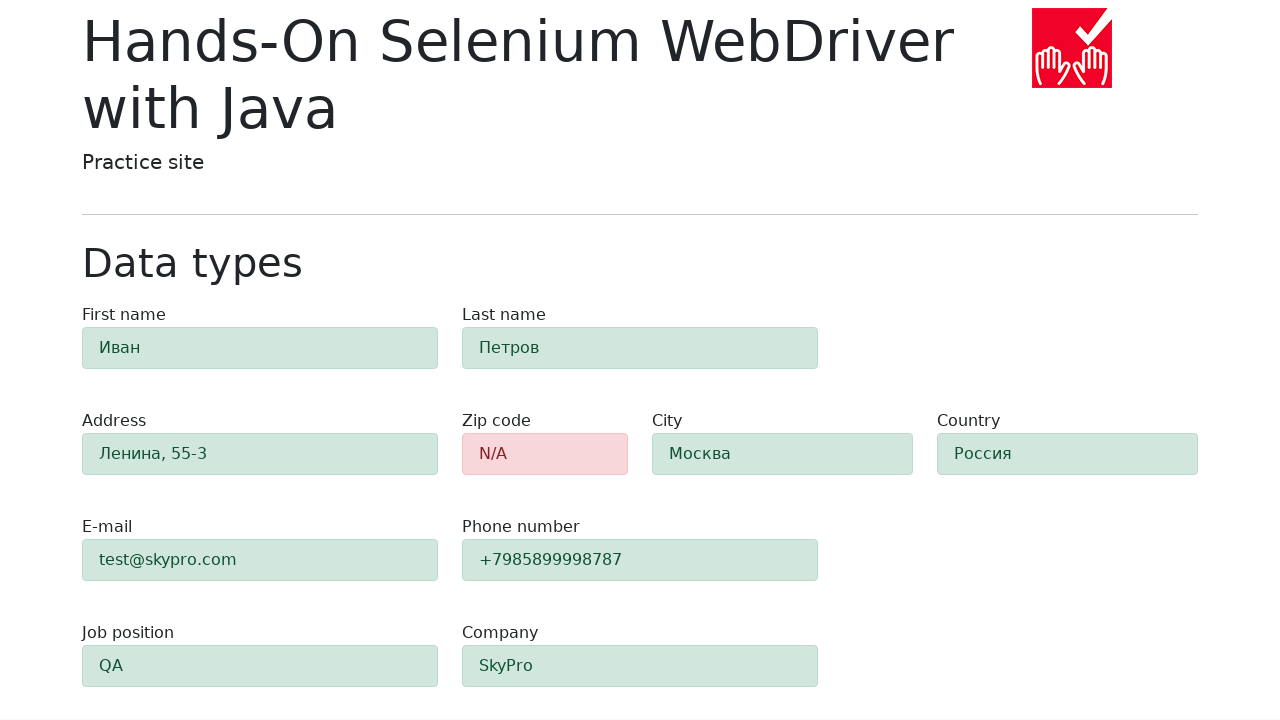

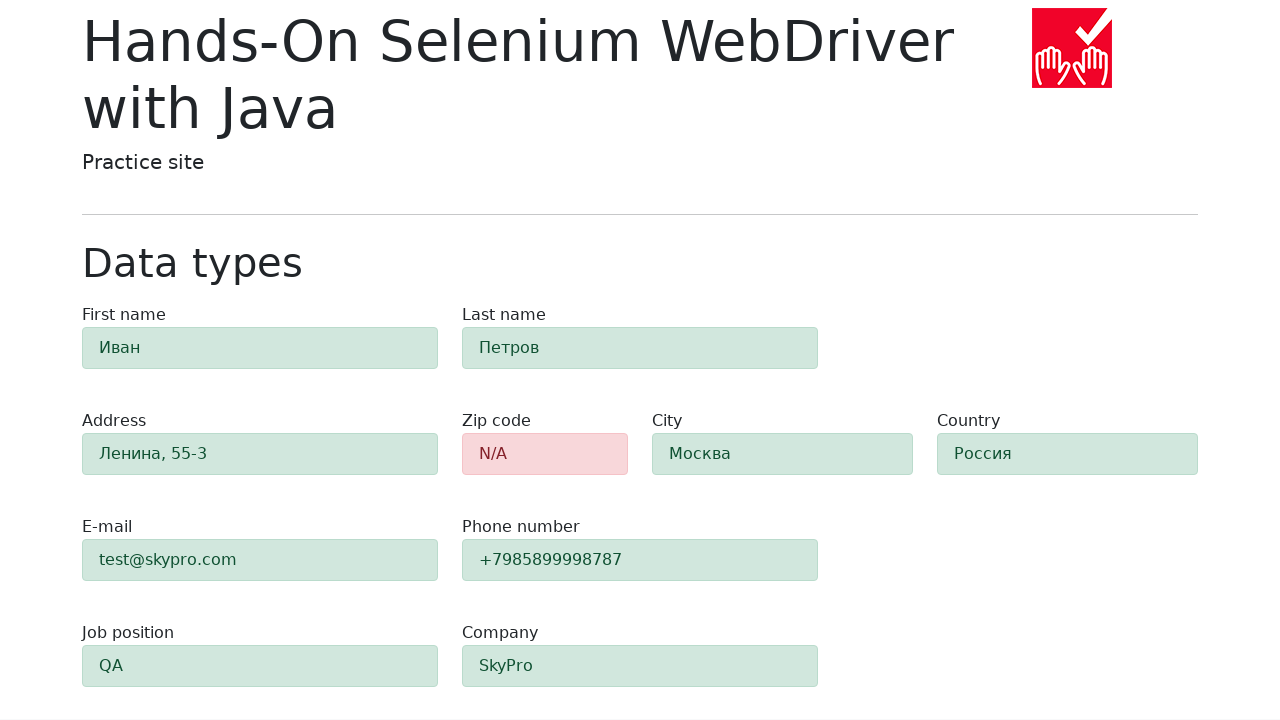